Tests JavaScript confirm popup by clicking a button that triggers a confirm dialog, accepting it, and verifying the result shows "Ok" was clicked

Starting URL: https://the-internet.herokuapp.com/javascript_alerts

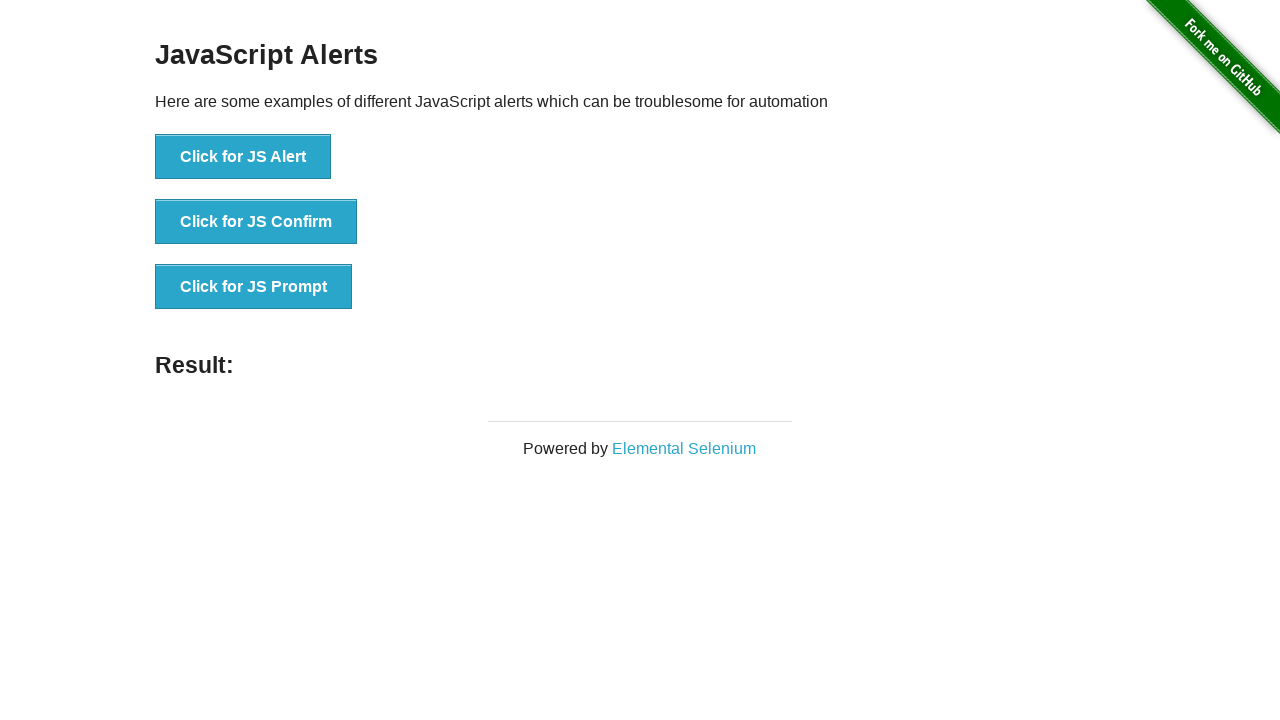

Set up dialog handler to accept confirm dialogs
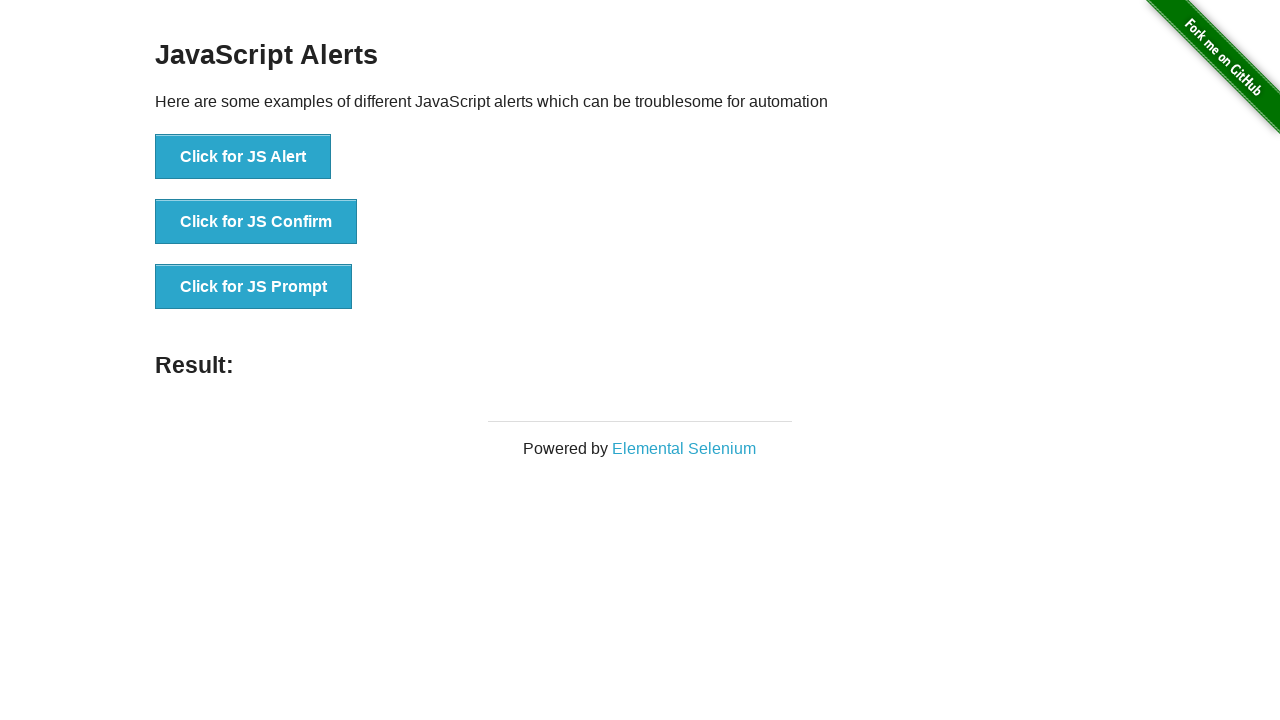

Clicked button to trigger JavaScript confirm dialog at (256, 222) on button[onclick='jsConfirm()']
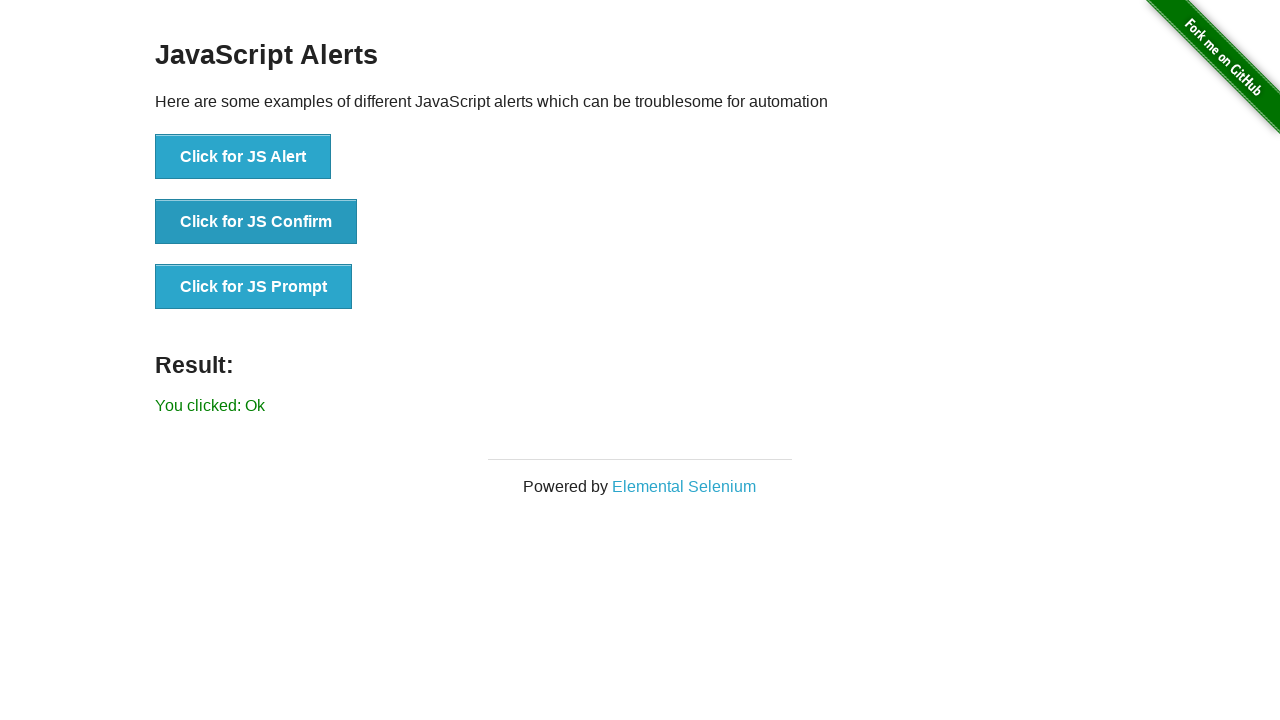

Result element appeared after confirming dialog
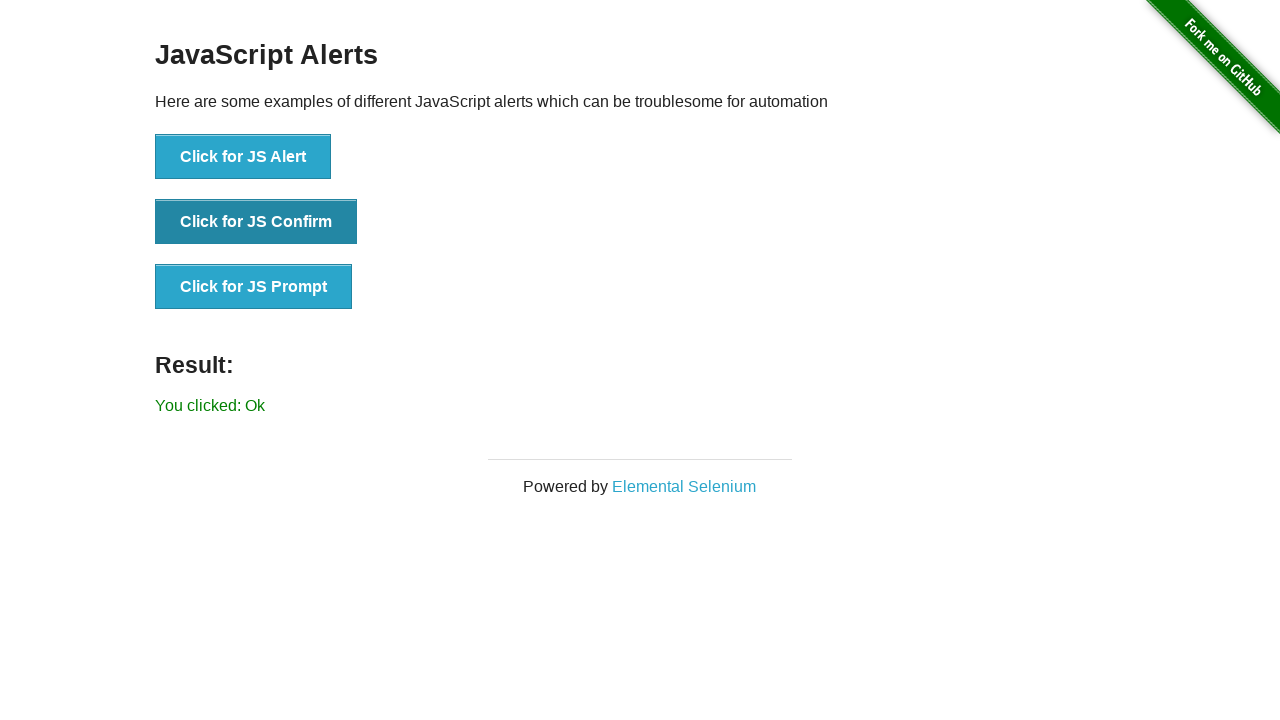

Retrieved result text: You clicked: Ok
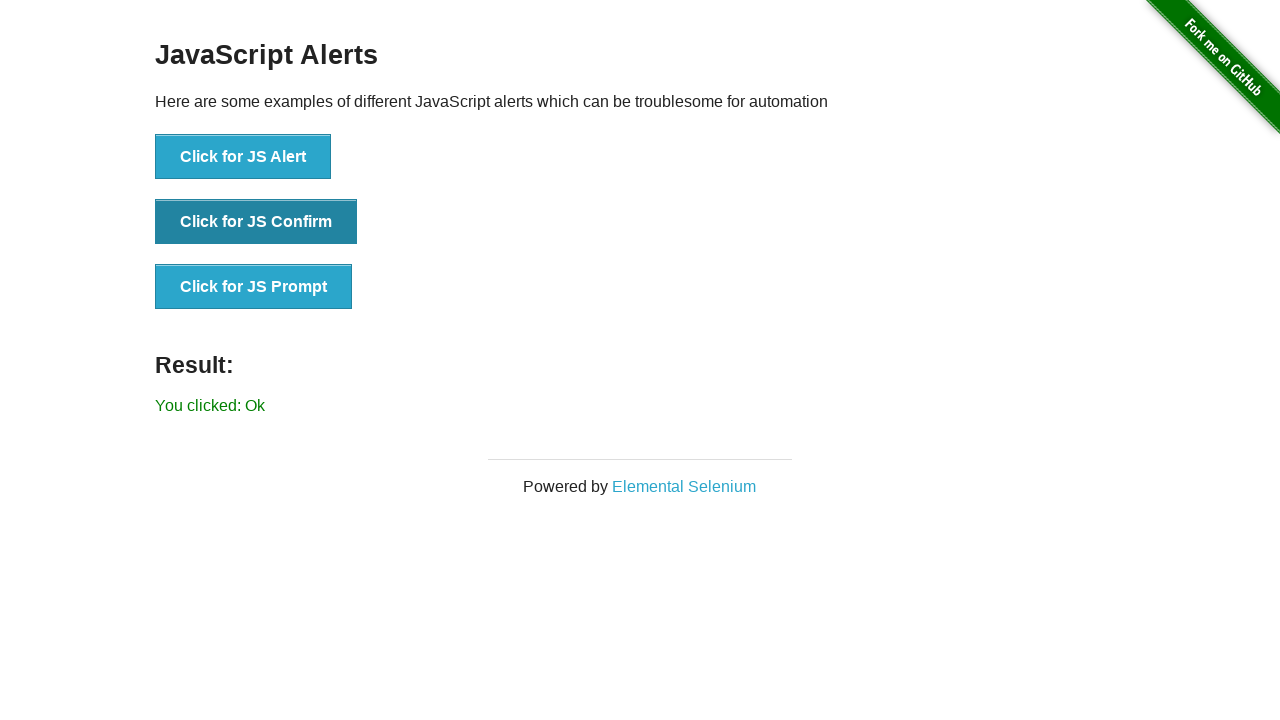

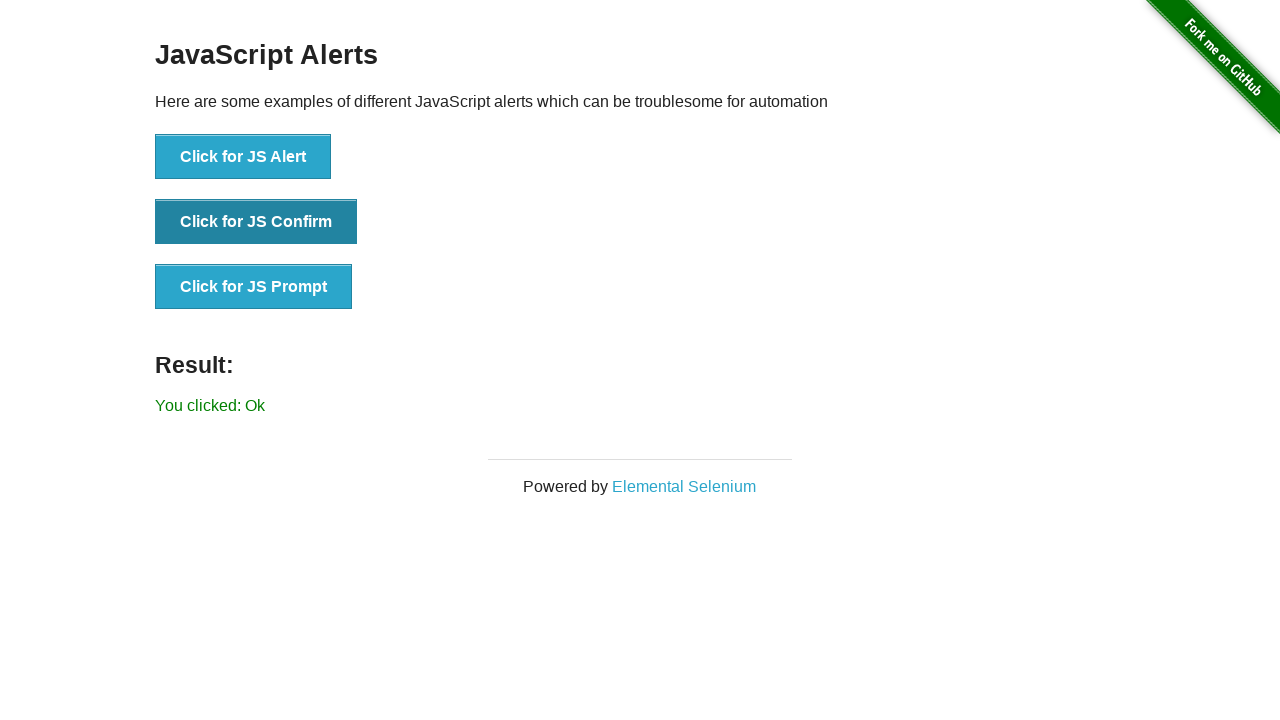